Tests alert handling by filling a name field, clicking confirm button, and accepting the alert dialog

Starting URL: https://rahulshettyacademy.com/AutomationPractice/

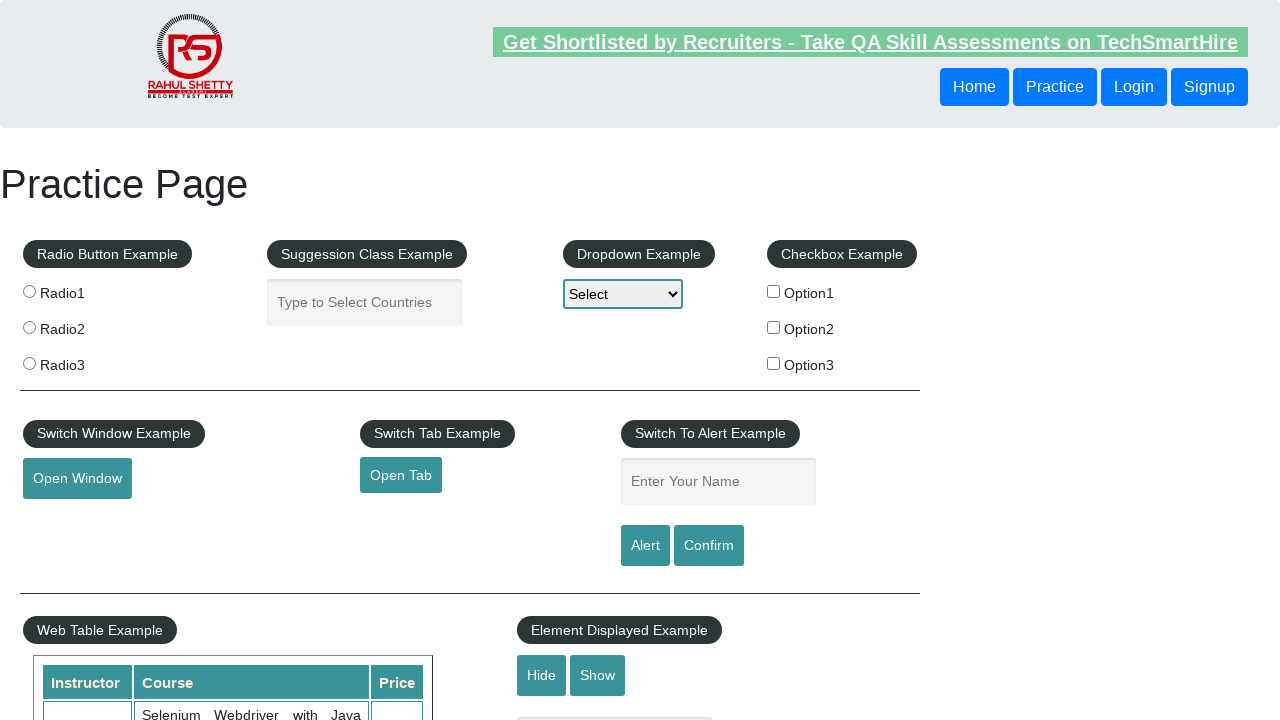

Set up dialog handler to accept alerts
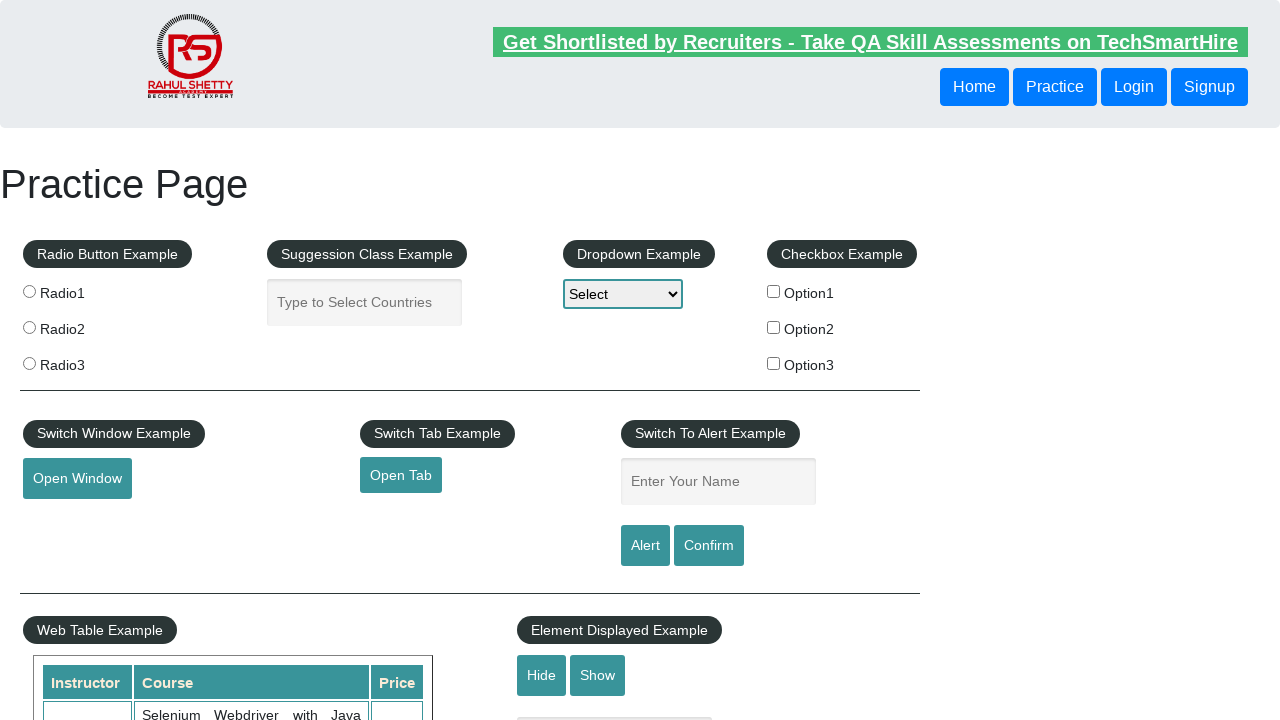

Filled name field with 'Ritwik' on input[placeholder='Enter Your Name']
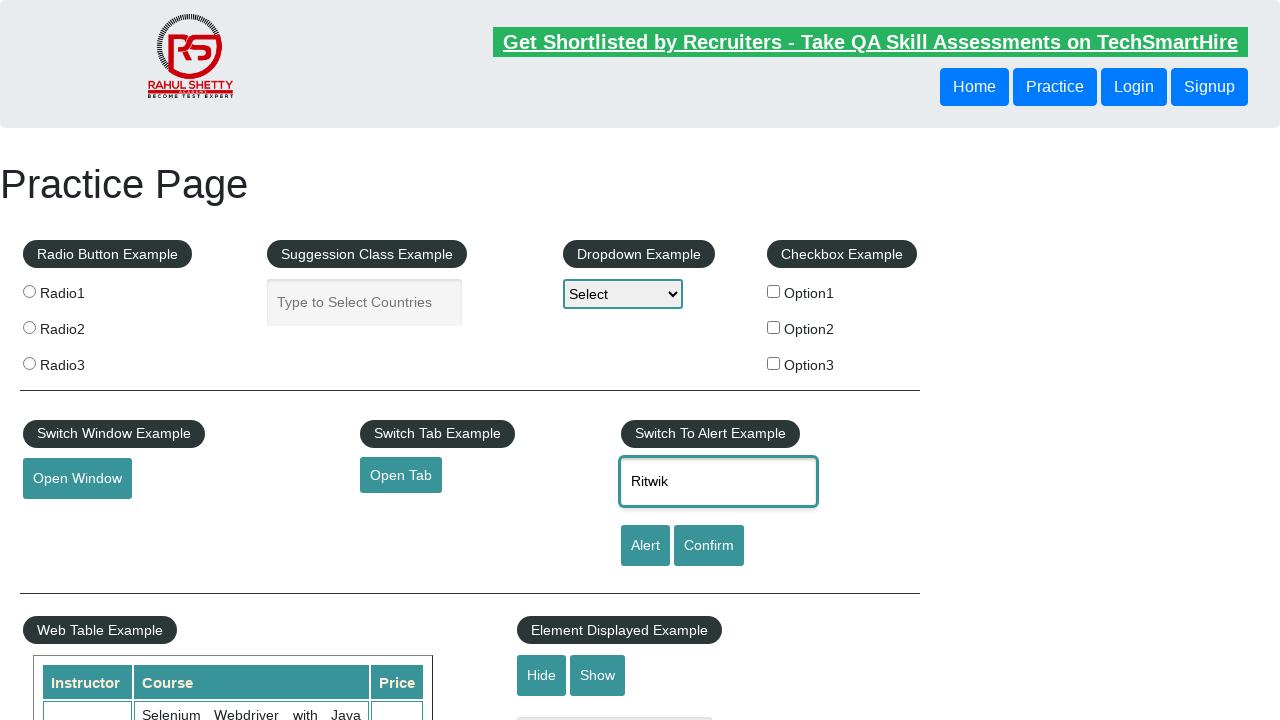

Clicked Confirm button to trigger alert at (709, 546) on [value='Confirm']
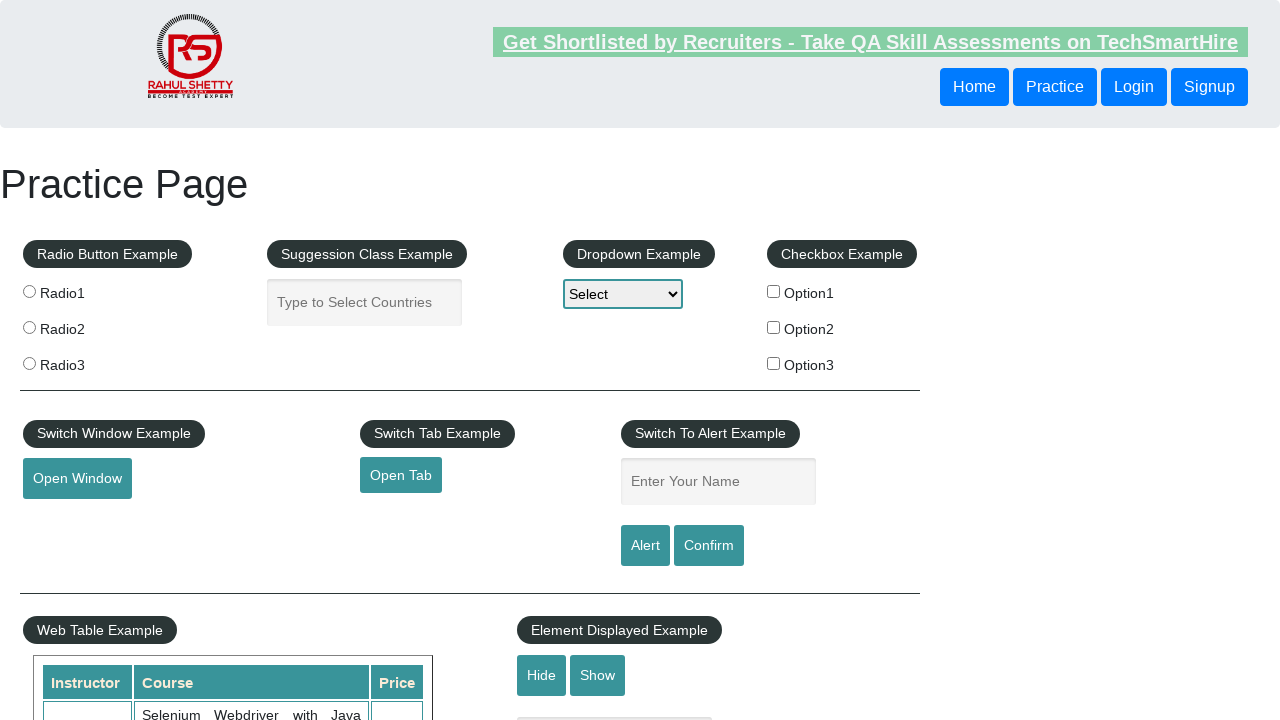

Alert dialog handled and accepted
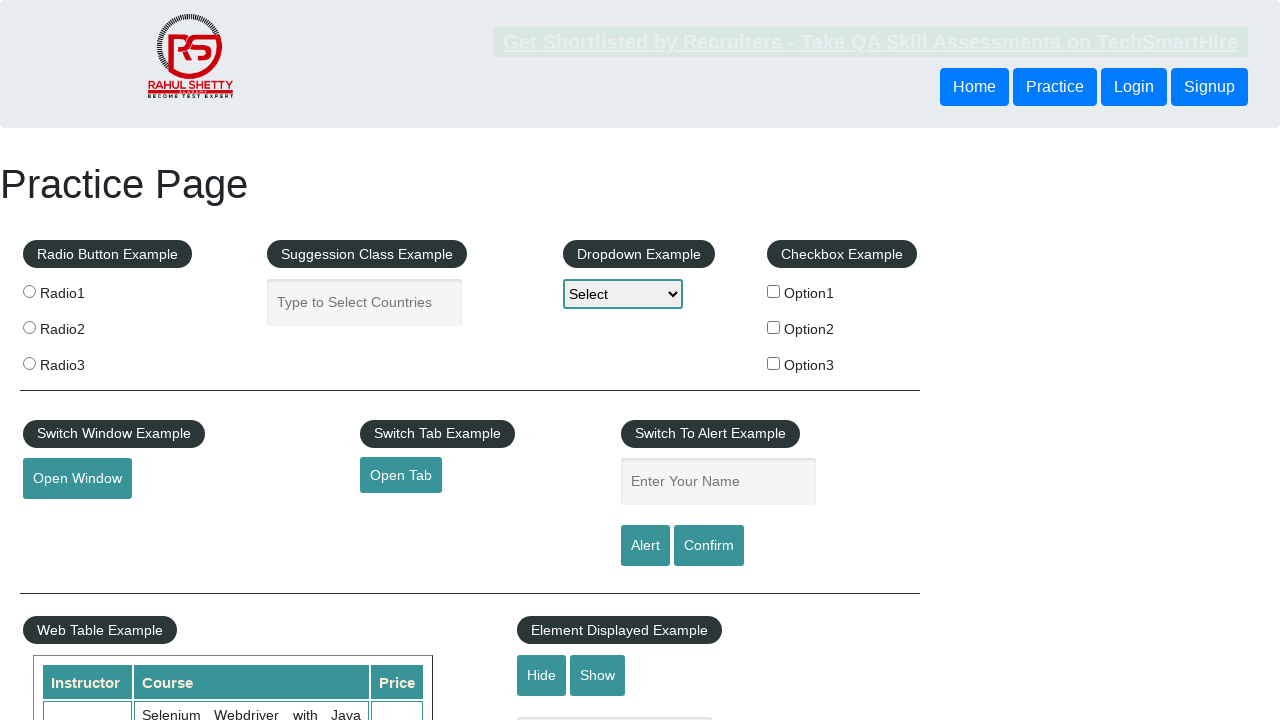

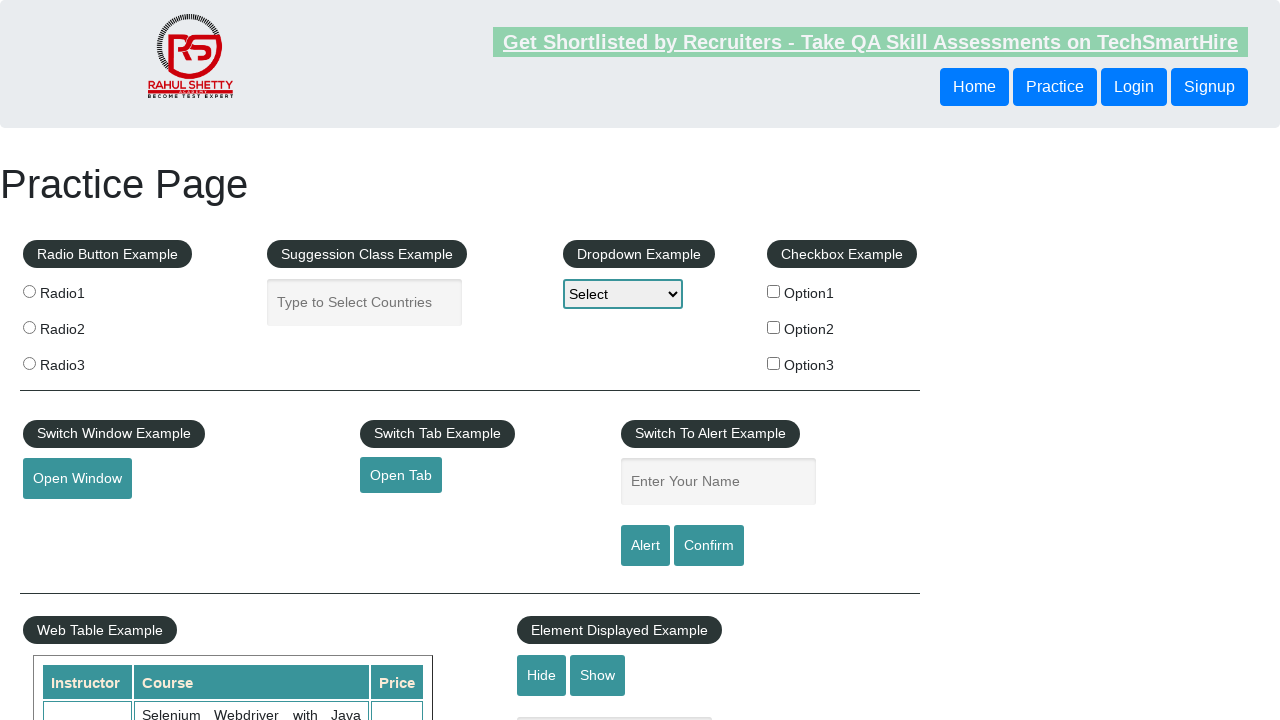